Navigates to a test page and clicks a button that triggers a JavaScript error

Starting URL: https://www.selenium.dev/selenium/web/bidi/logEntryAdded.html

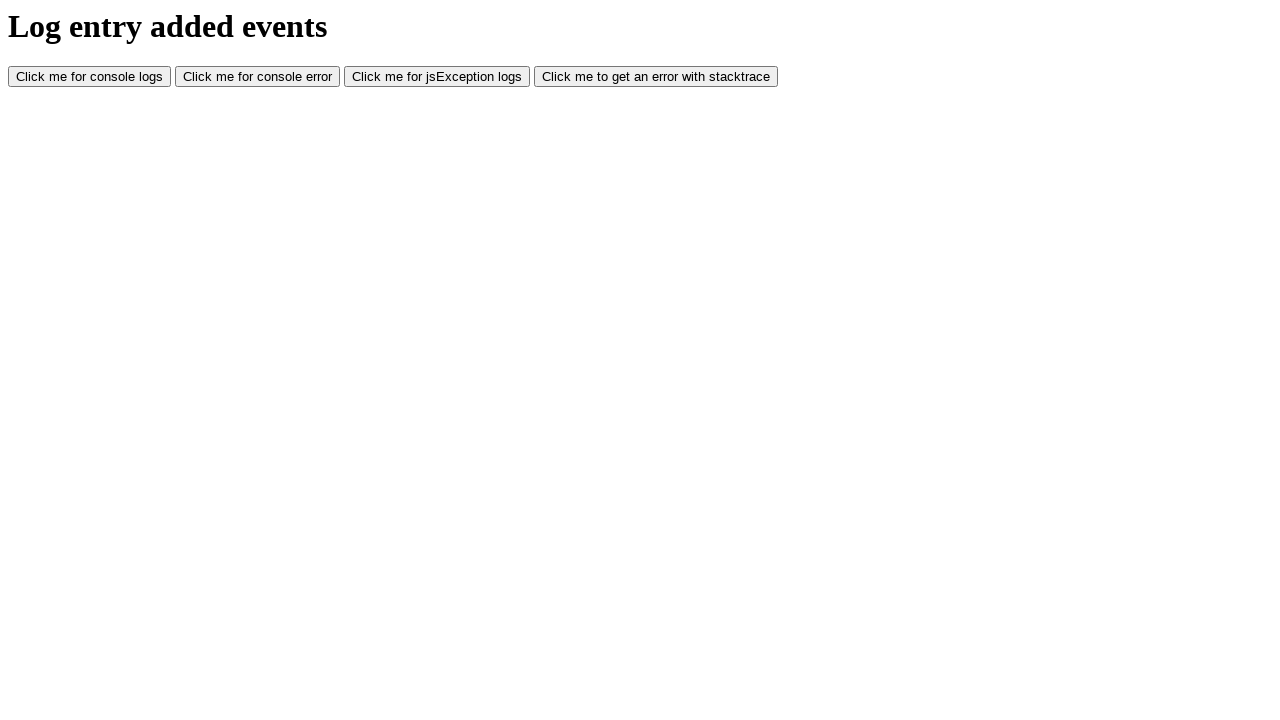

Navigated to test page for JavaScript log entry
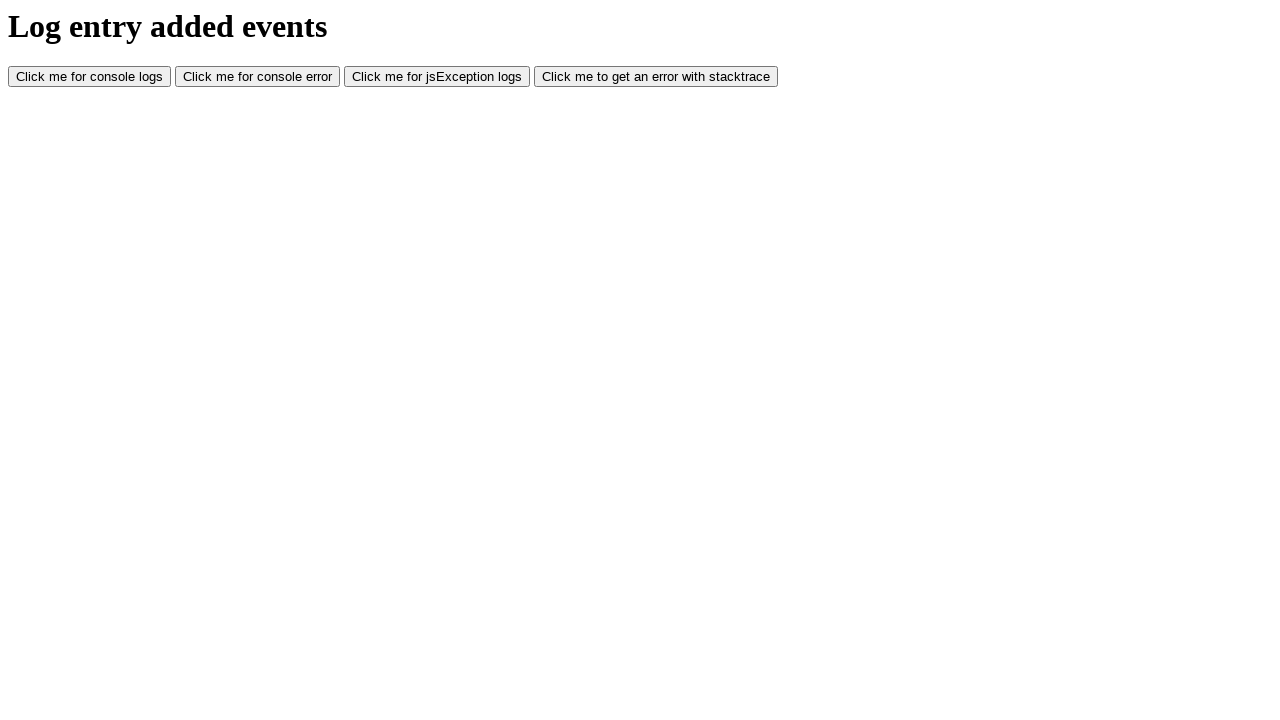

Clicked button that triggers JavaScript error at (437, 77) on #jsException
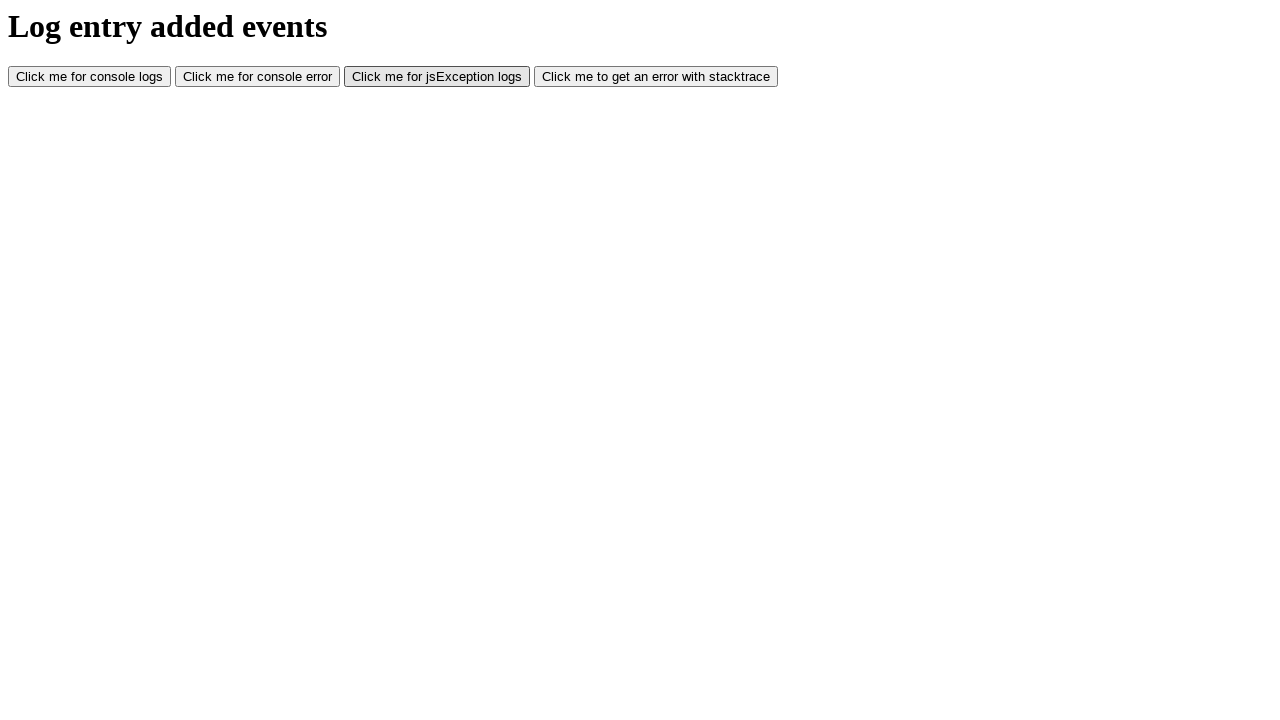

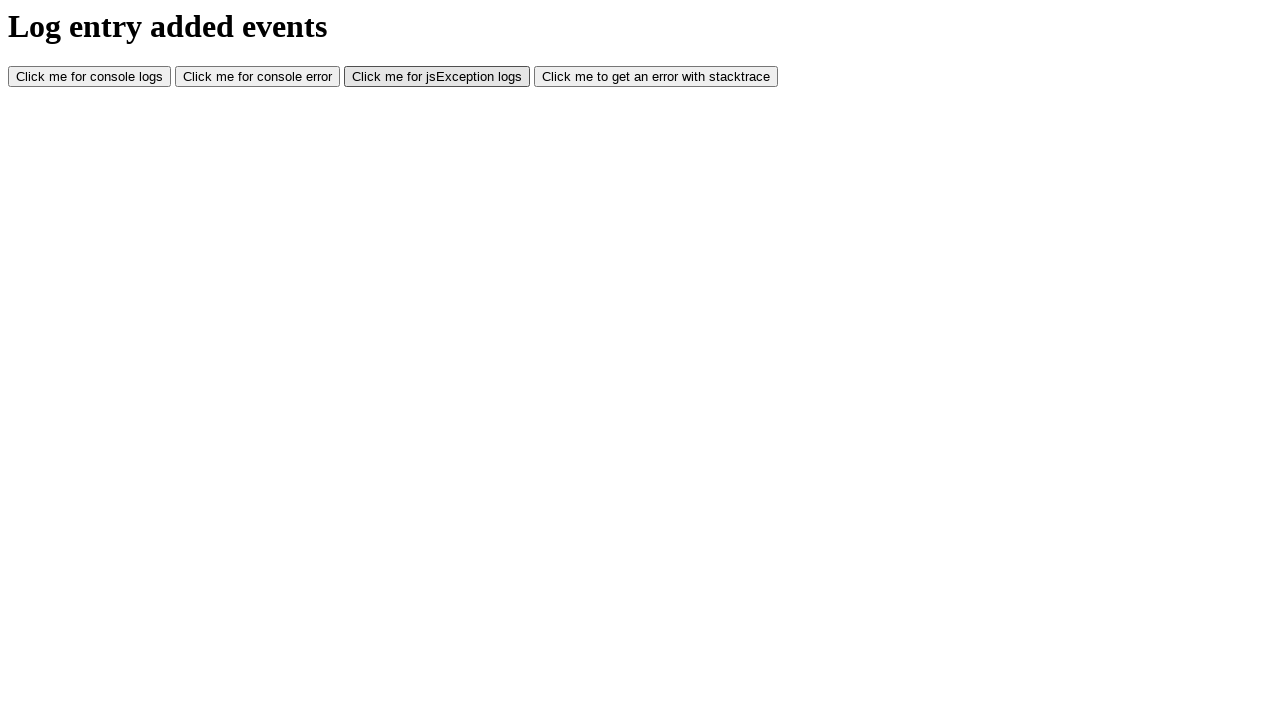